Tests that clicking on the Top Lists menu item reveals the expected submenu items

Starting URL: https://www.99-bottles-of-beer.net

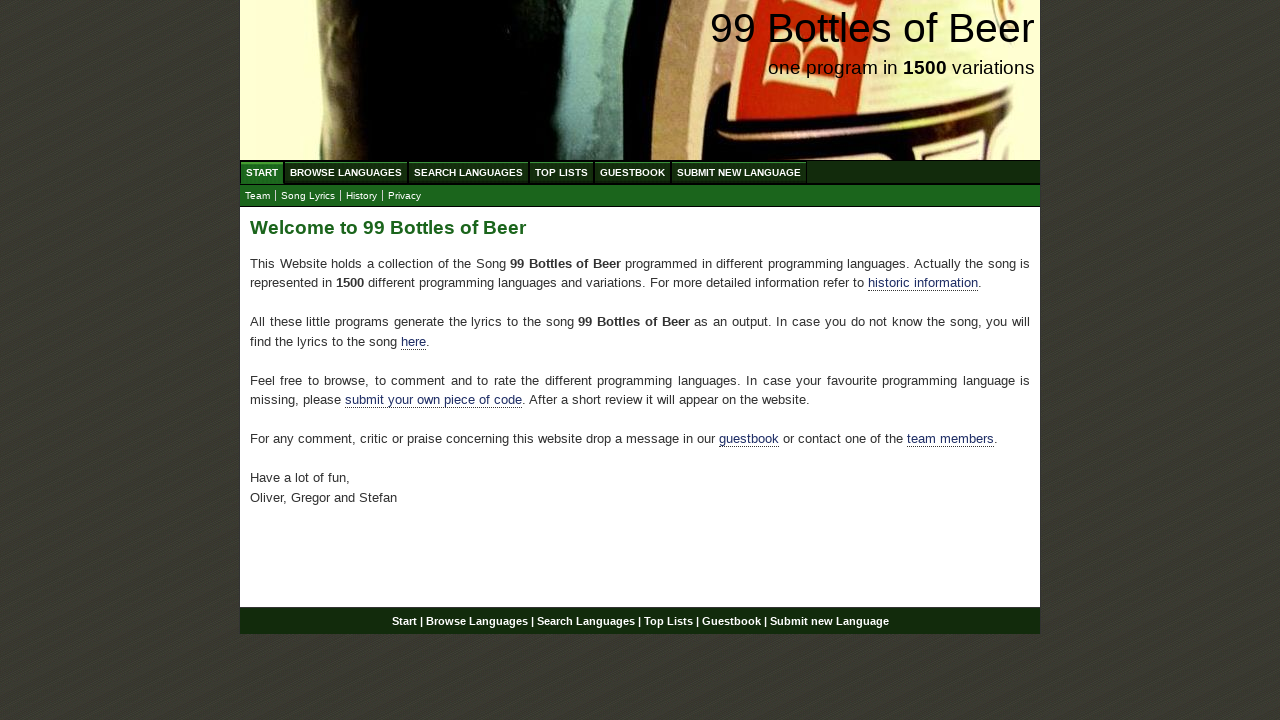

Clicked on Top Lists menu item (4th menu item) at (562, 172) on #menu li:nth-child(4) a
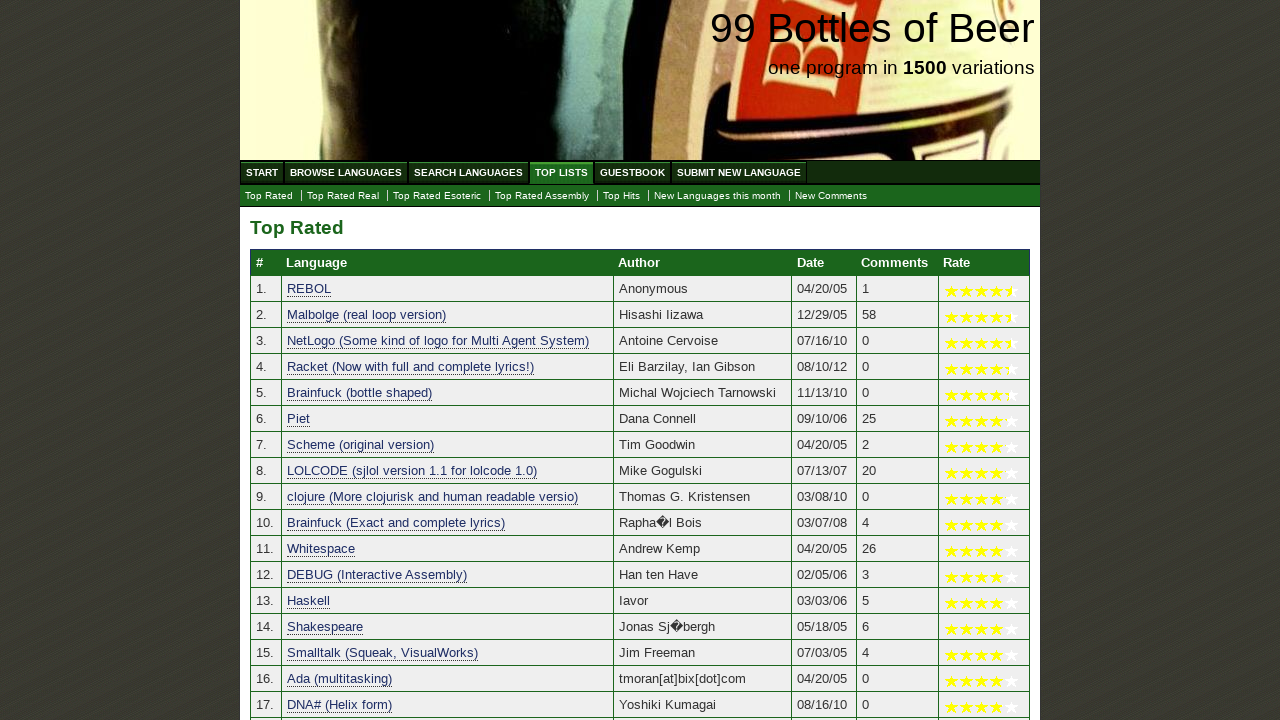

Submenu items loaded and became visible
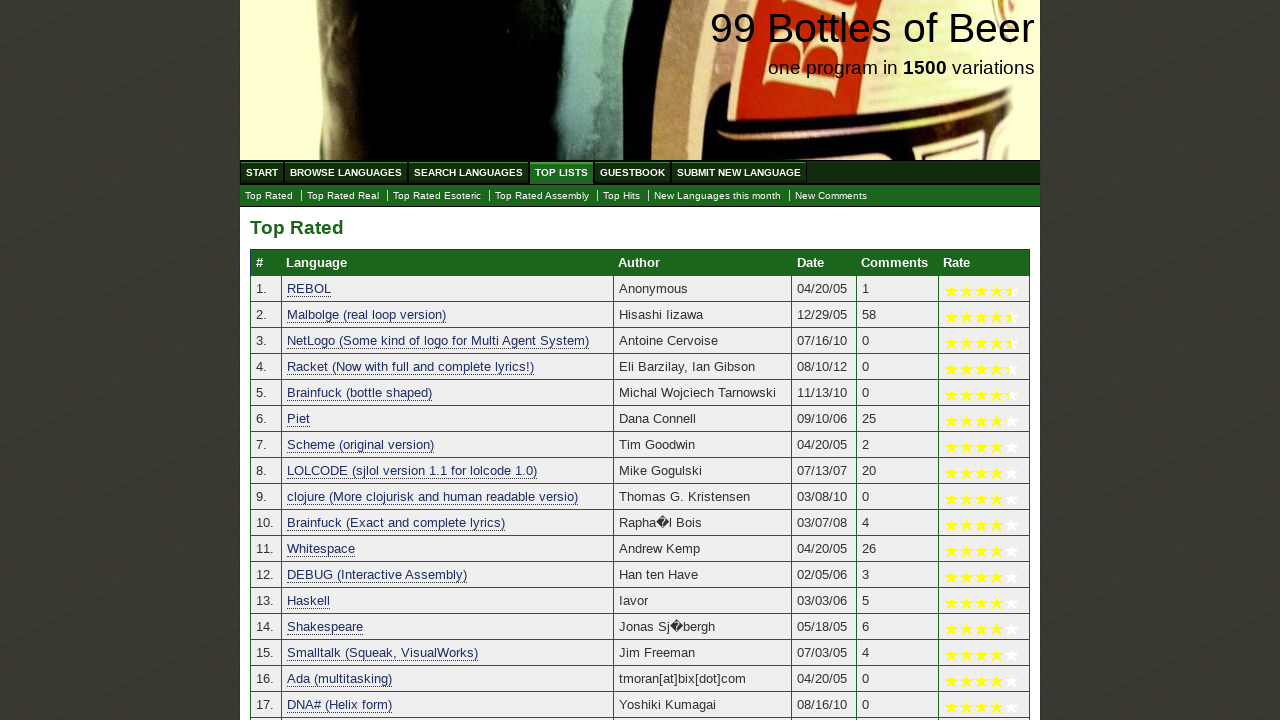

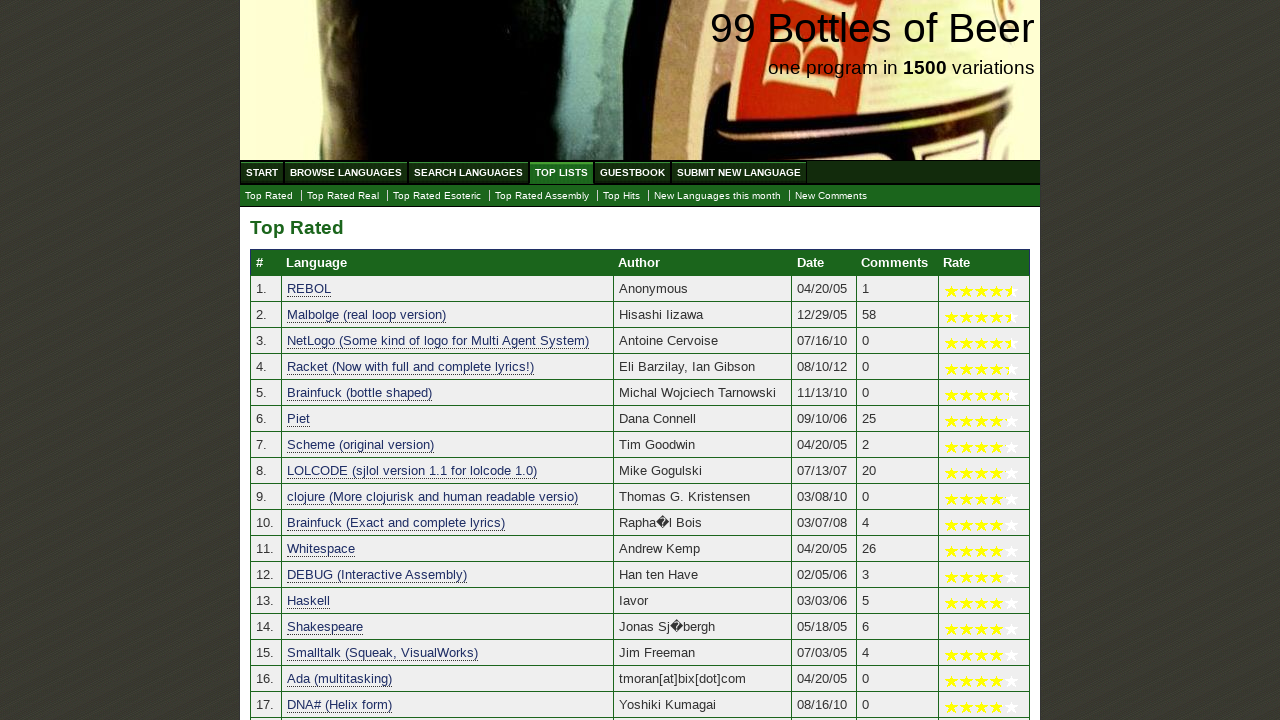